Tests basic form controls including text input, radio button selection, checkbox selection, button click, and hyperlink navigation on a tutorial page

Starting URL: https://www.hyrtutorials.com/p/basic-controls.html

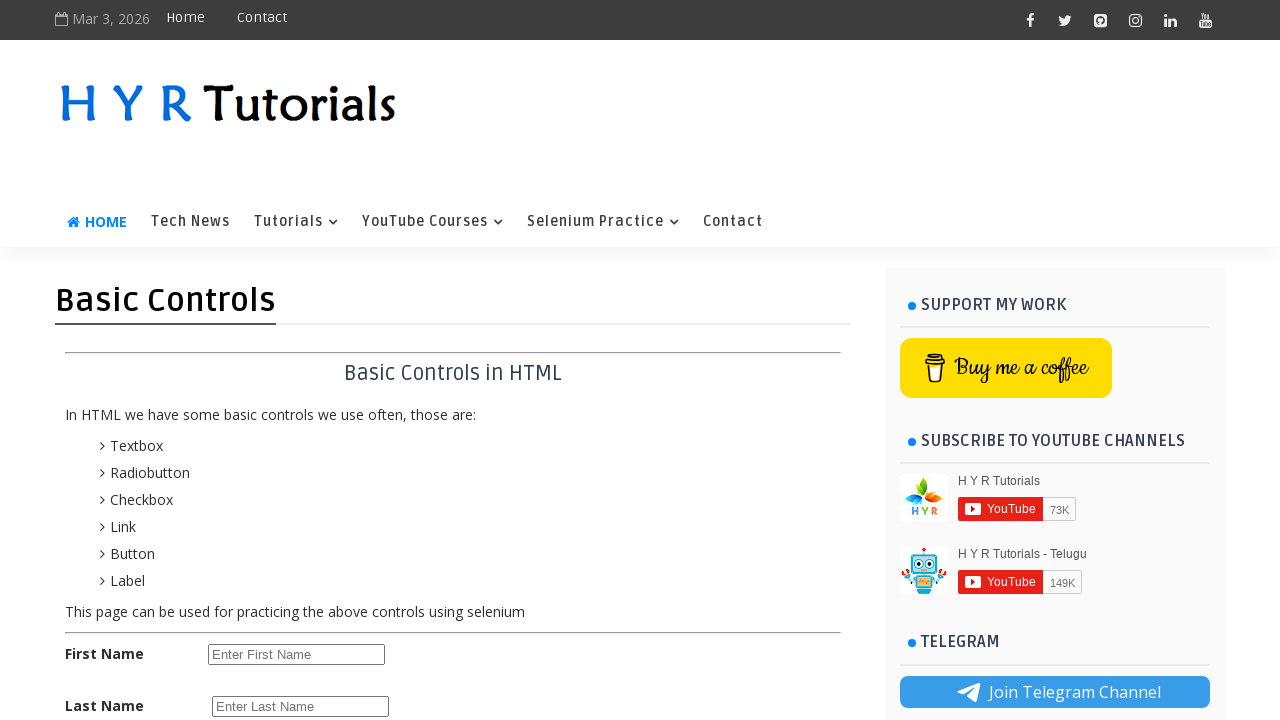

Cleared the first name text box on #firstName
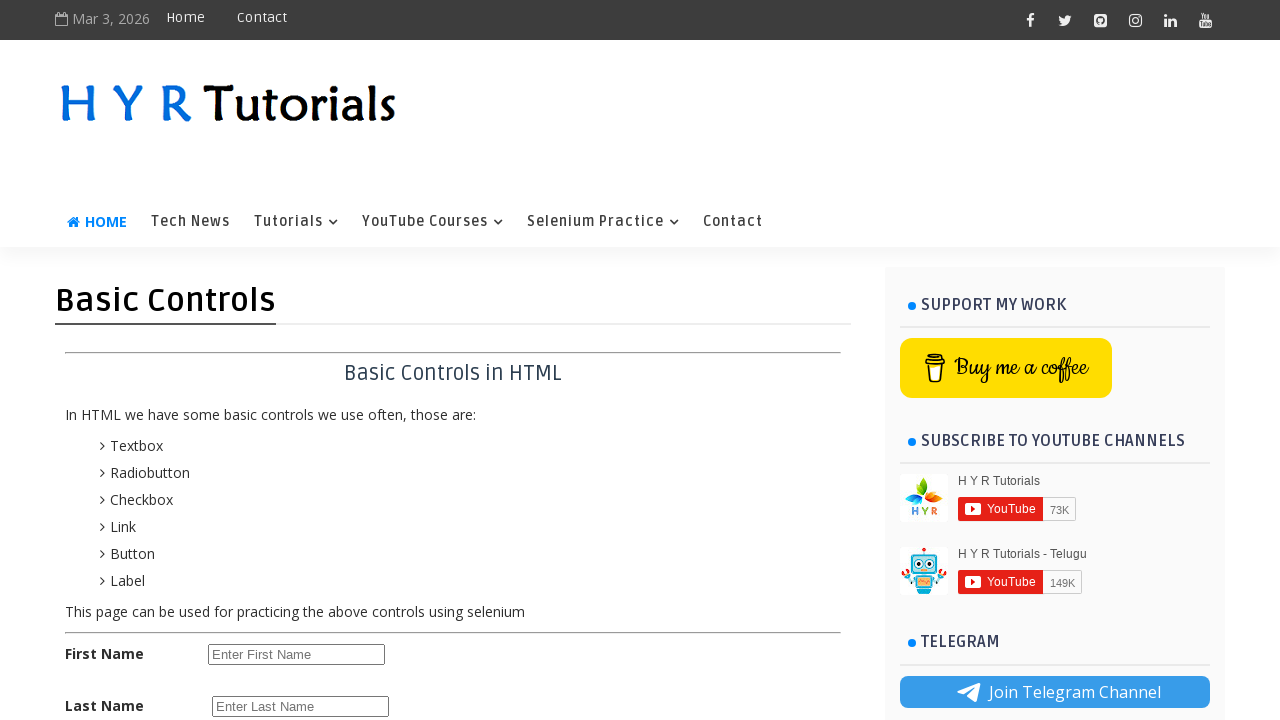

Filled first name text box with 'HYR Tutorials' on #firstName
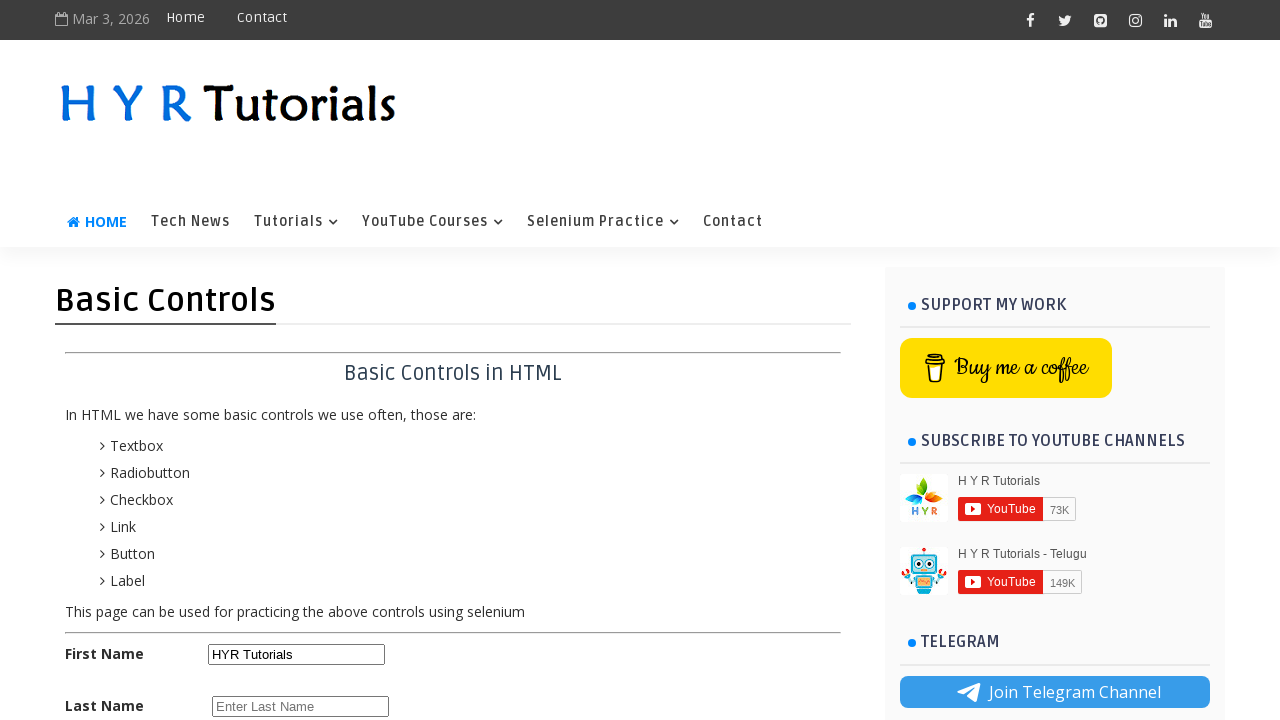

Selected female radio button at (286, 426) on #femalerb
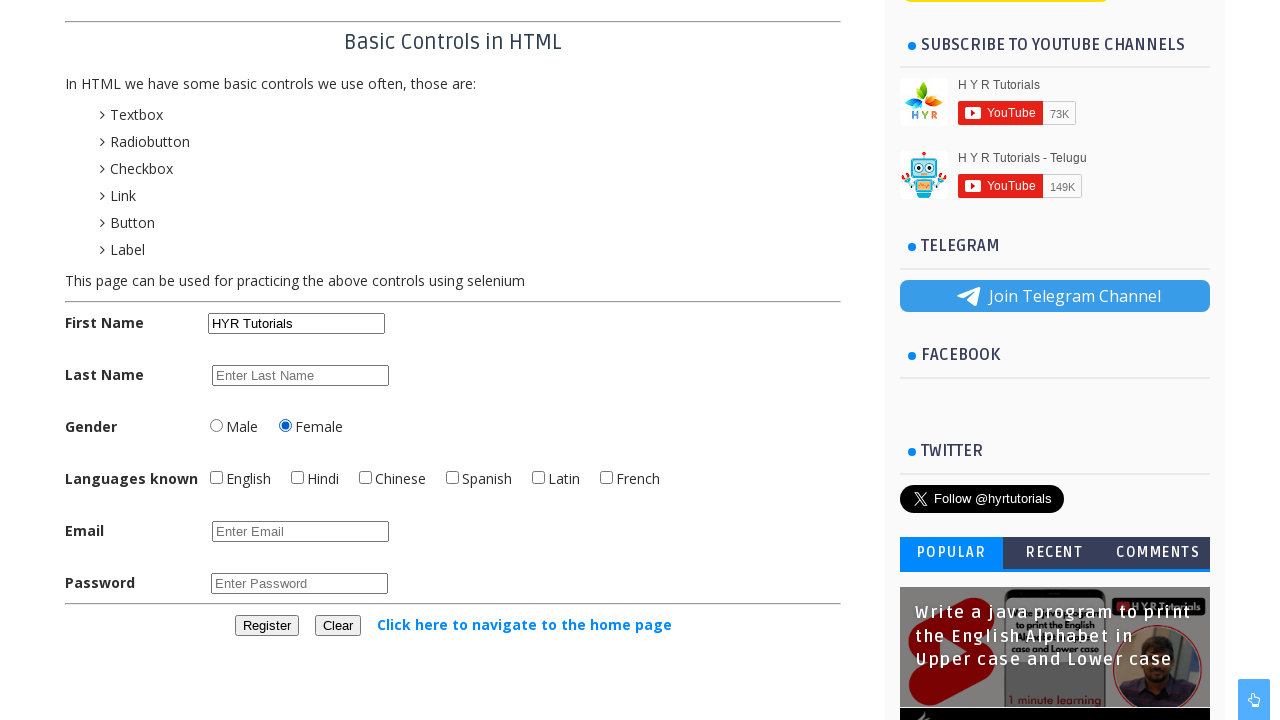

Selected English language checkbox at (216, 478) on #englishchbx
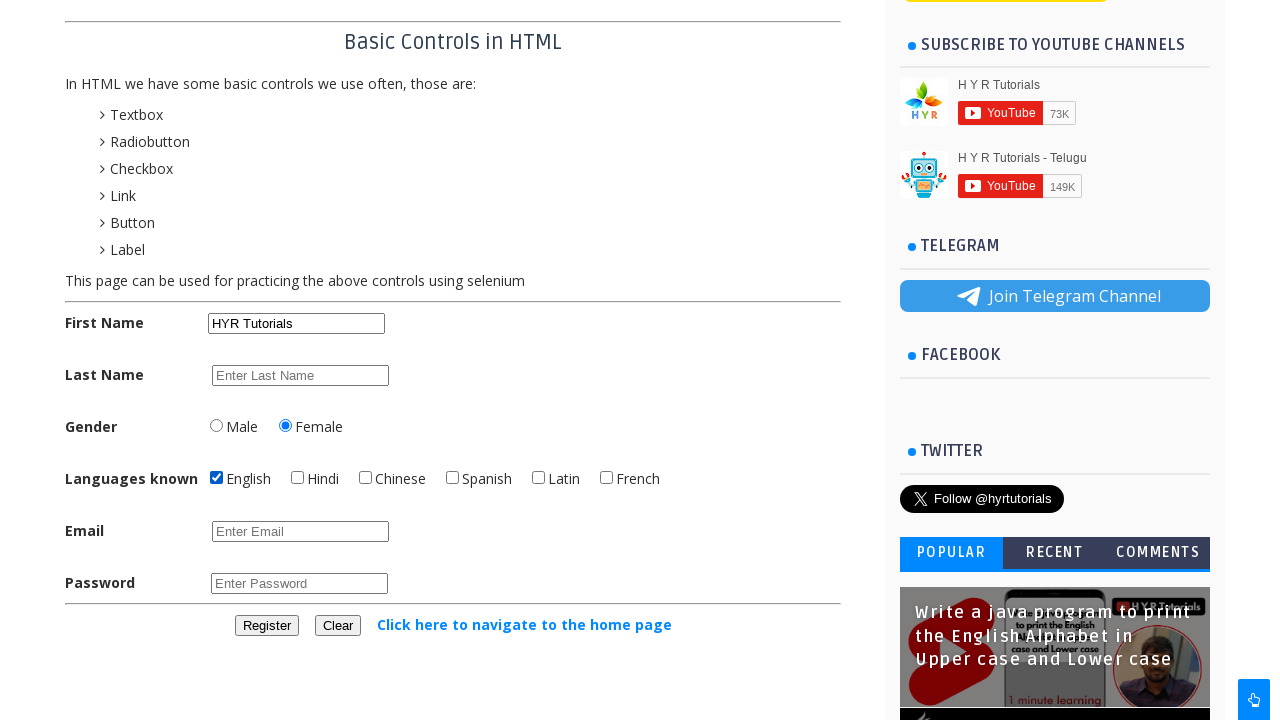

Selected Hindi language checkbox at (298, 478) on #hindichbx
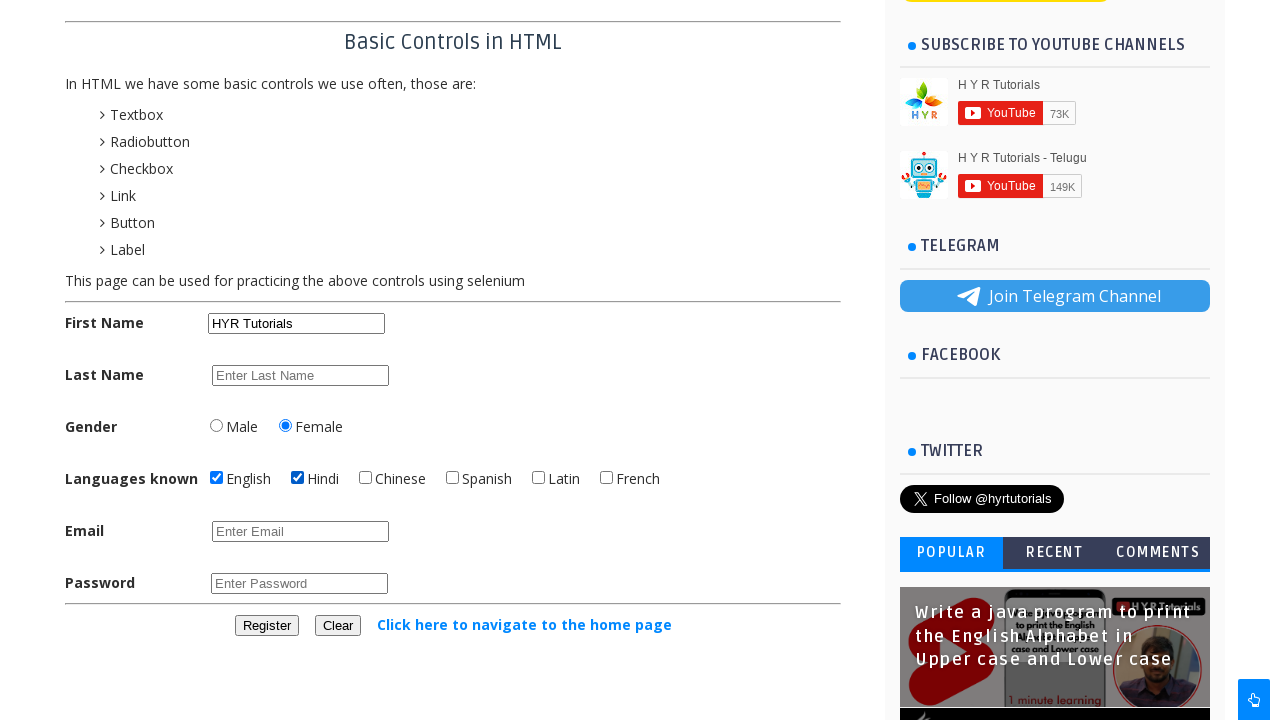

Clicked register button to submit form at (266, 626) on #registerbtn
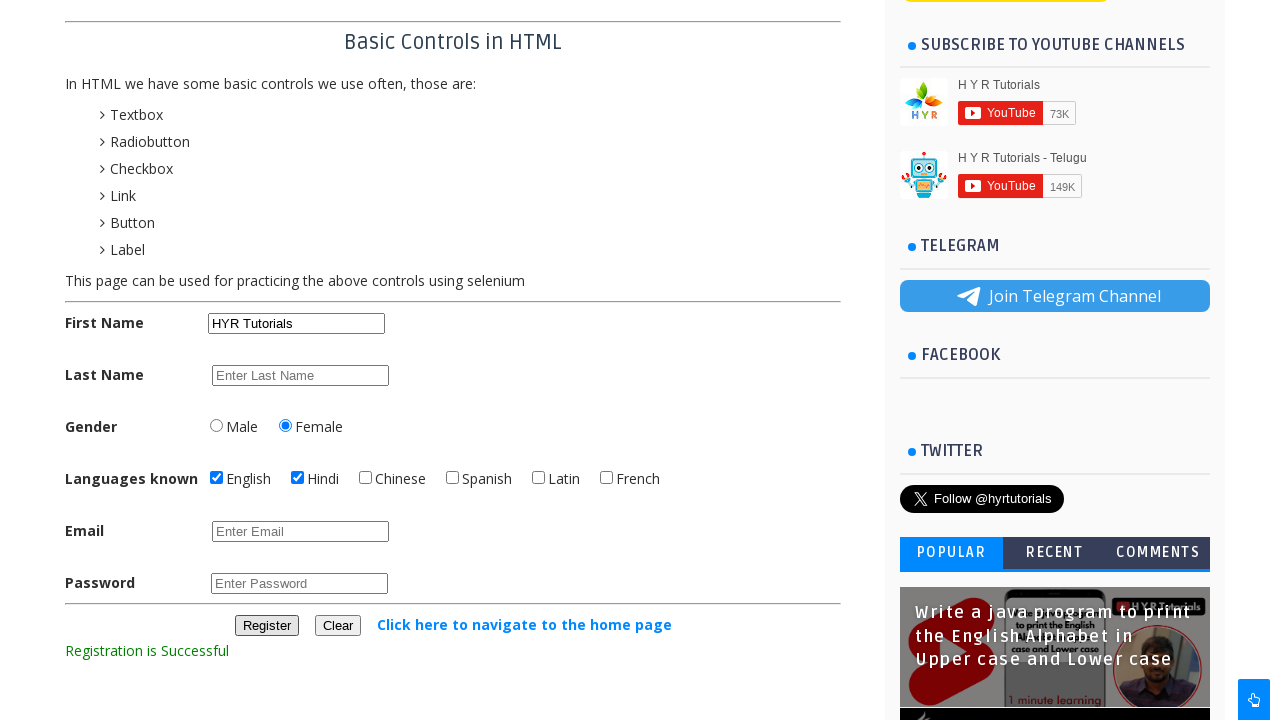

Waited 2 seconds for page to process registration
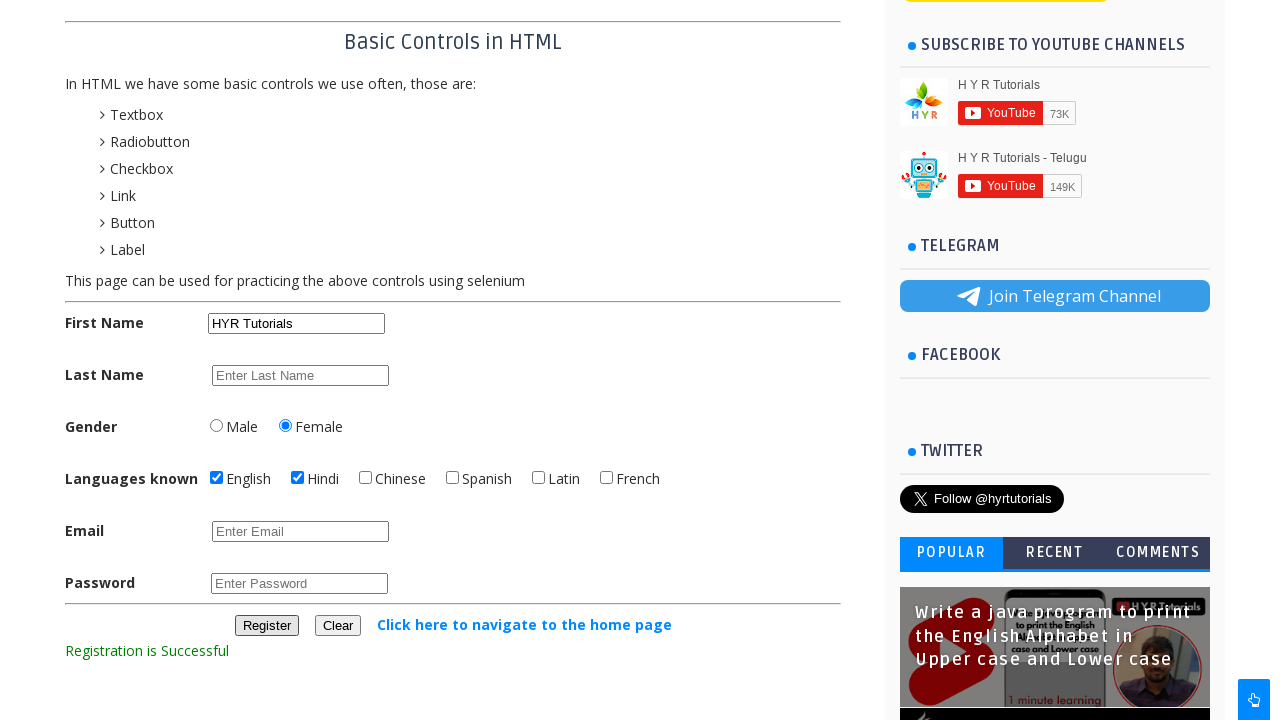

Clicked navigation link to home page at (524, 624) on text=Click here to navigate to the home page
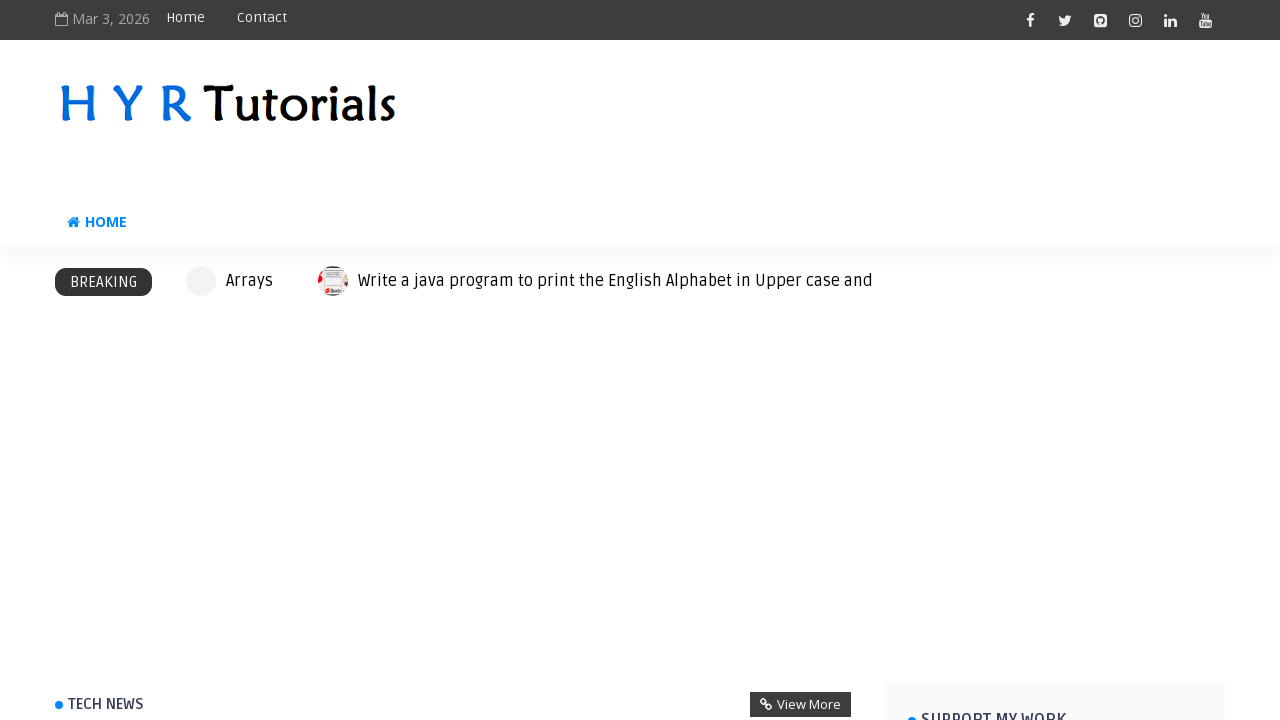

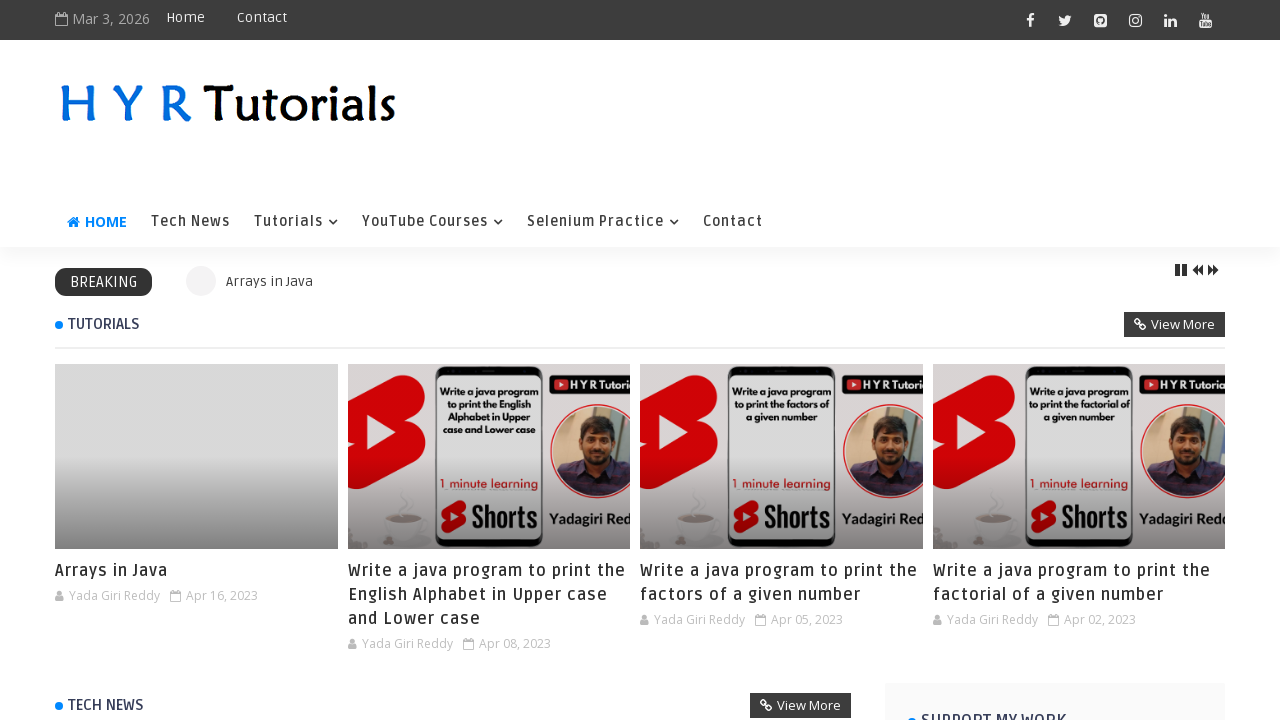